Demonstrates various CSS selector methods by navigating to a contact form website and interacting with input fields

Starting URL: http://www.mycontactform.com

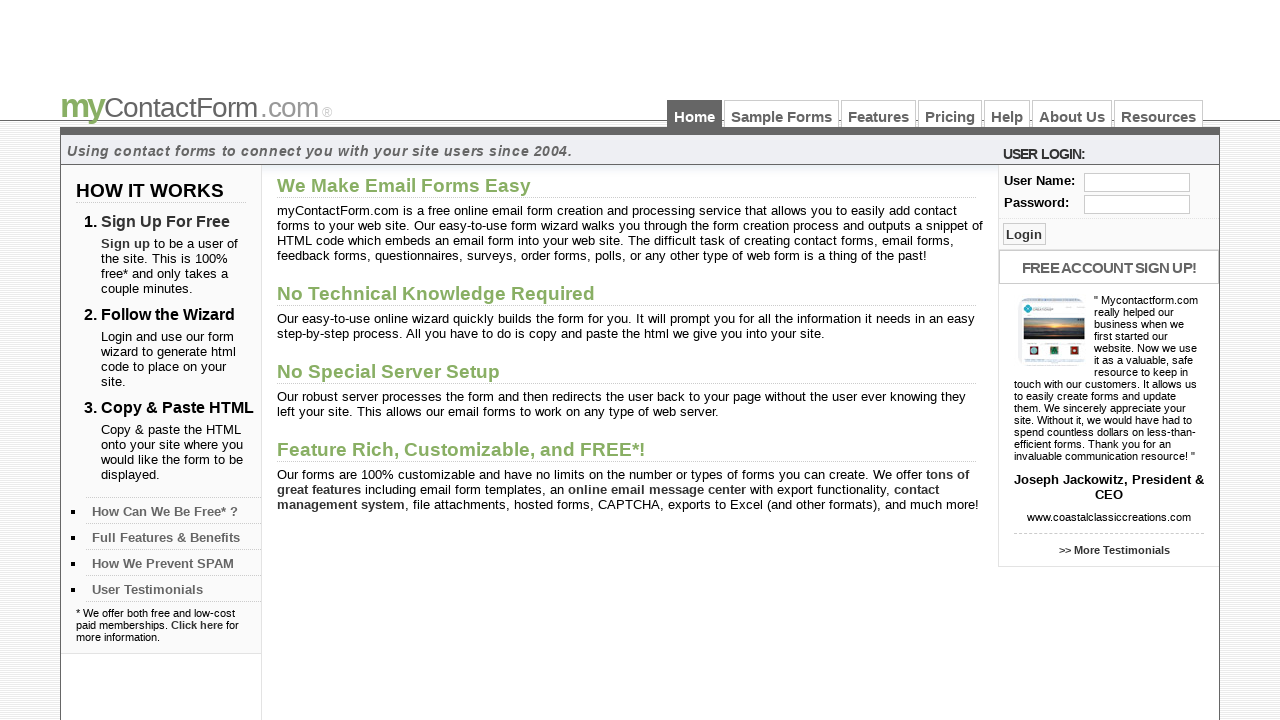

Navigated to contact form website at http://www.mycontactform.com
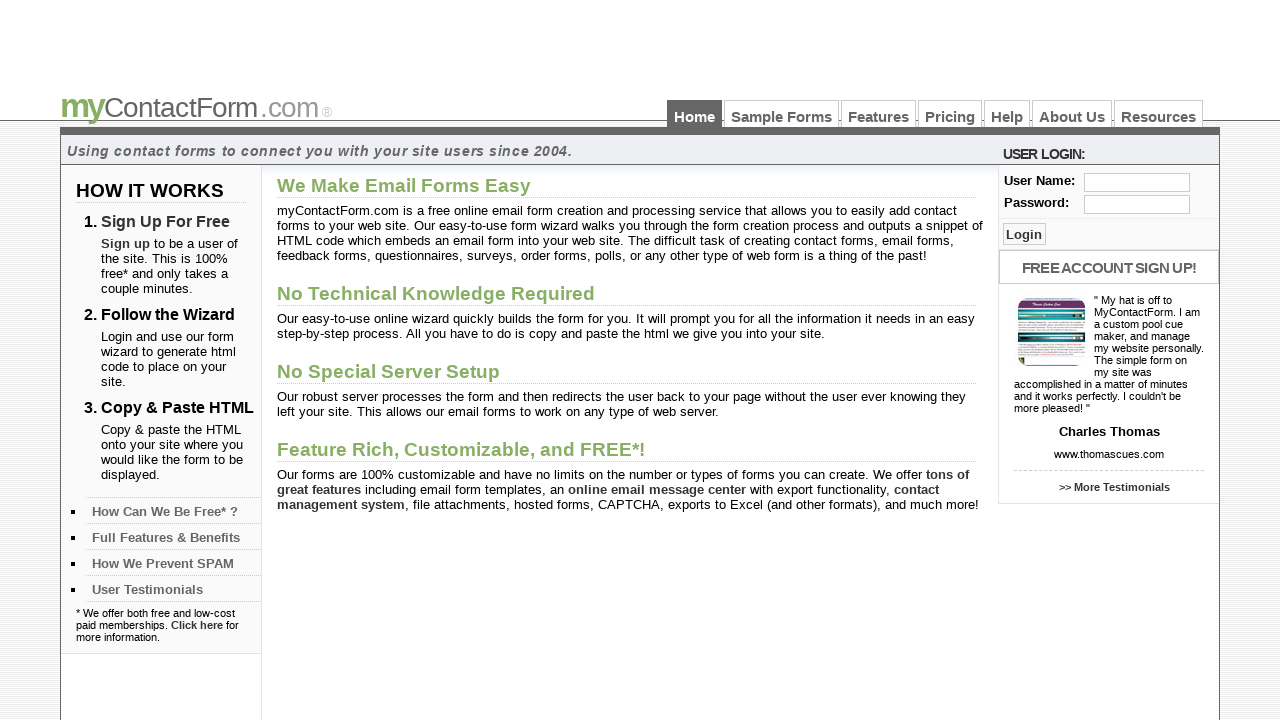

Filled username field with 'testuser123' using ID selector on input#user
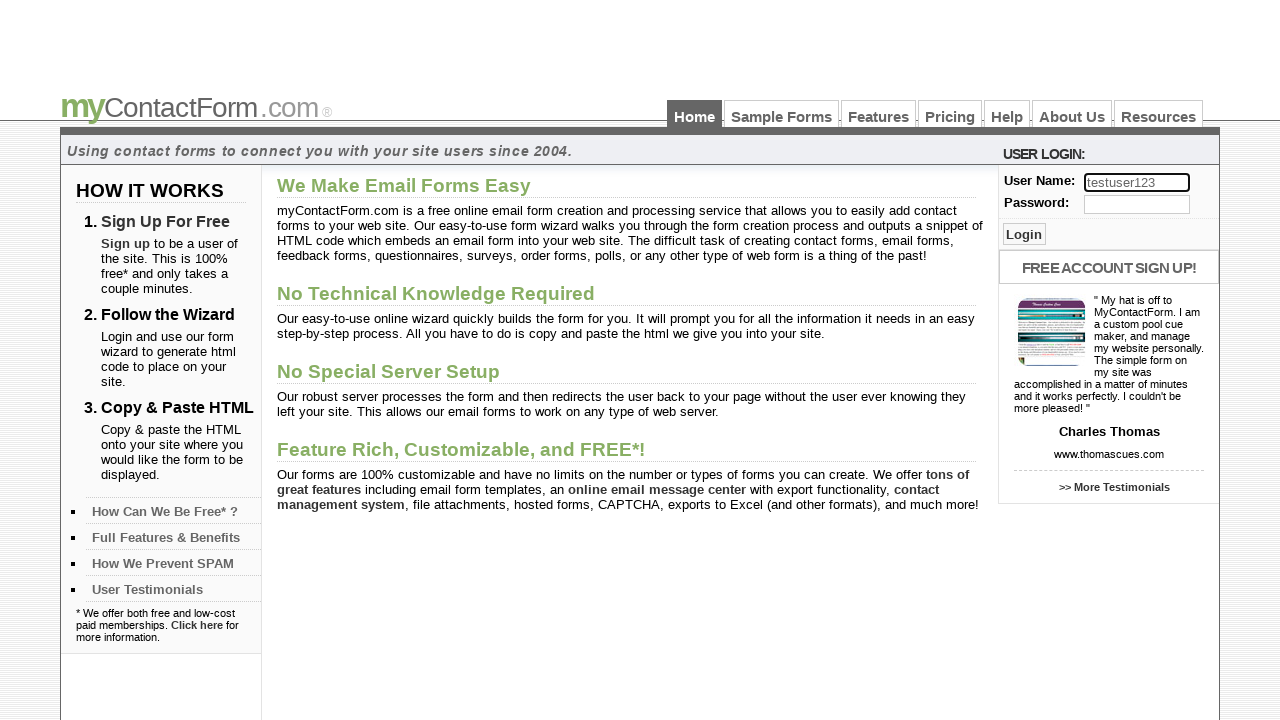

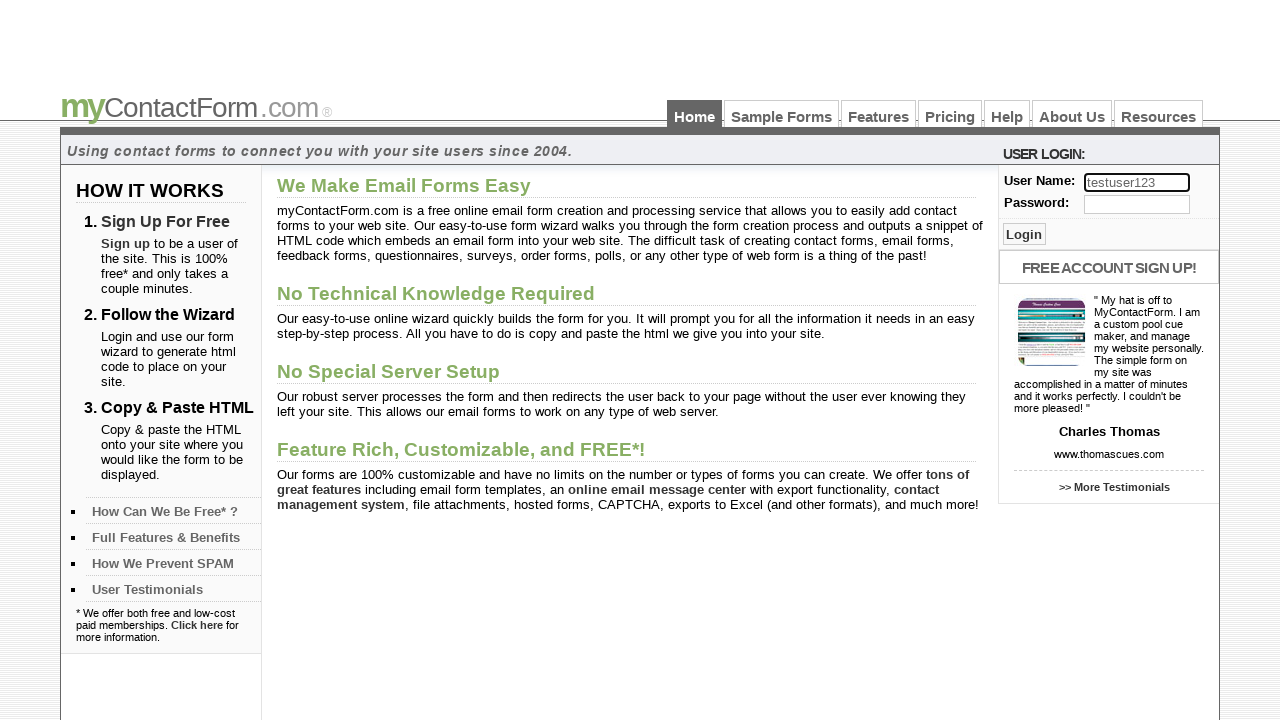